Tests maximum Social Security benefit calculation by entering birth year 1986 and maximum earnings for all working years

Starting URL: https://www.ssa.gov/OACT/quickcalc/

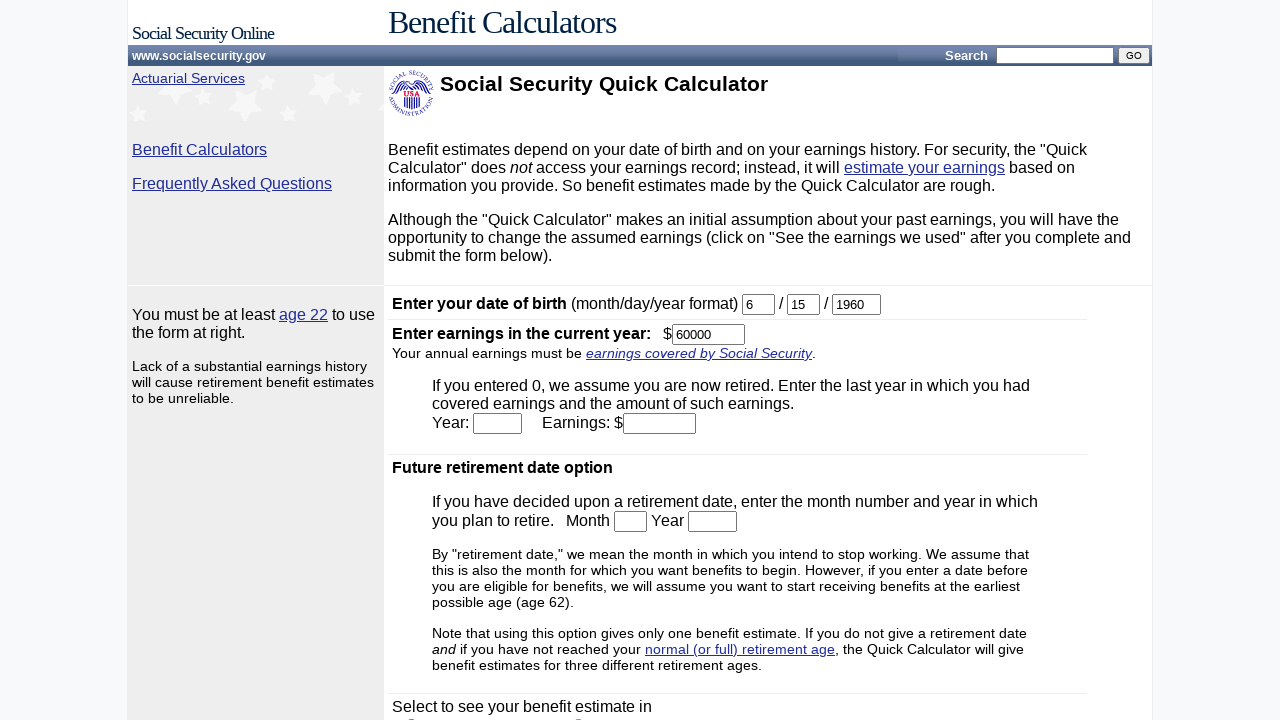

Filled year of birth field with 1986 on #year
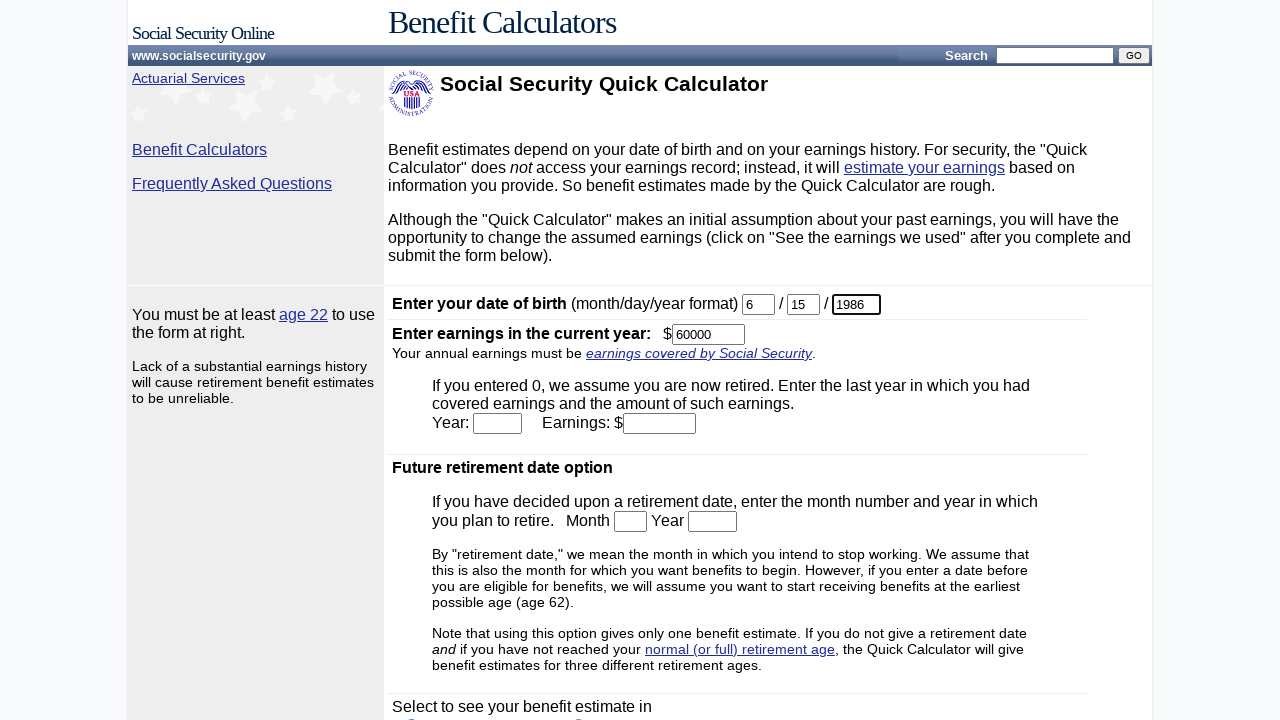

Clicked submit button to proceed with birth year at (444, 568) on body > table:nth-child(6) > tbody > tr:nth-child(2) > td:nth-child(2) > form > t
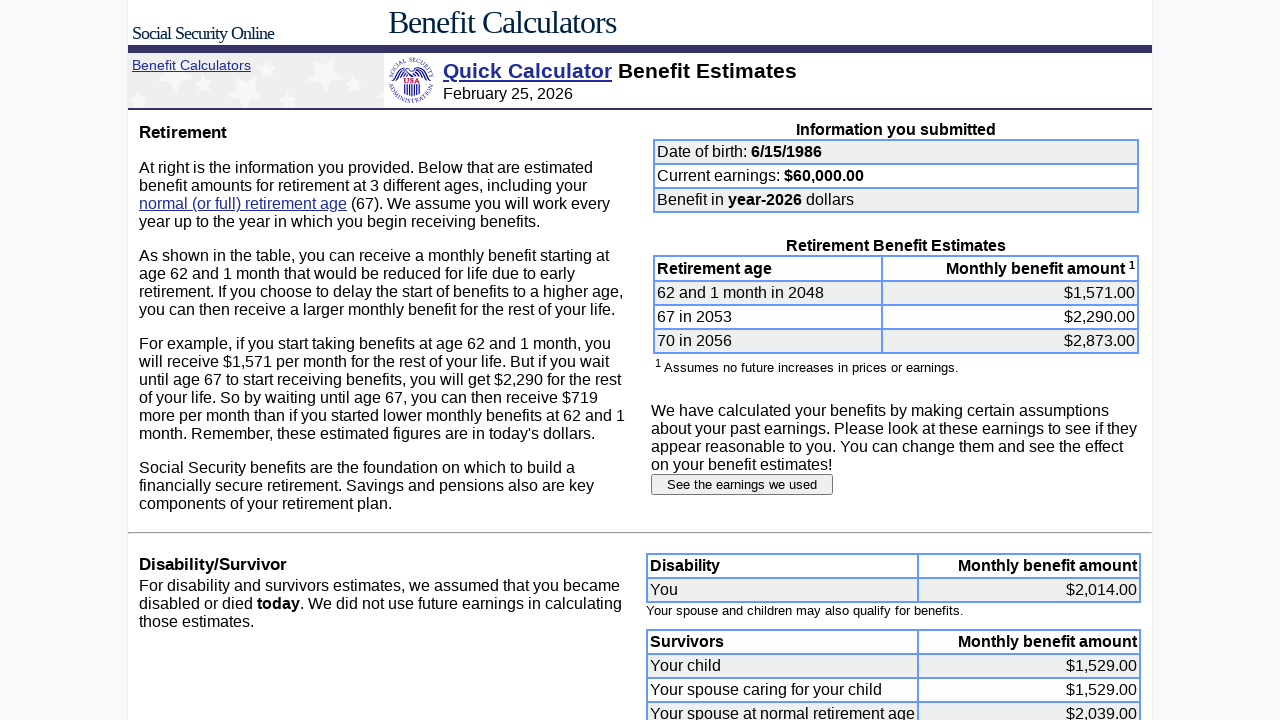

Clicked next button to proceed to earnings entry at (742, 484) on body > table:nth-child(3) > tbody > tr:nth-child(3) > td > form > input[type=sub
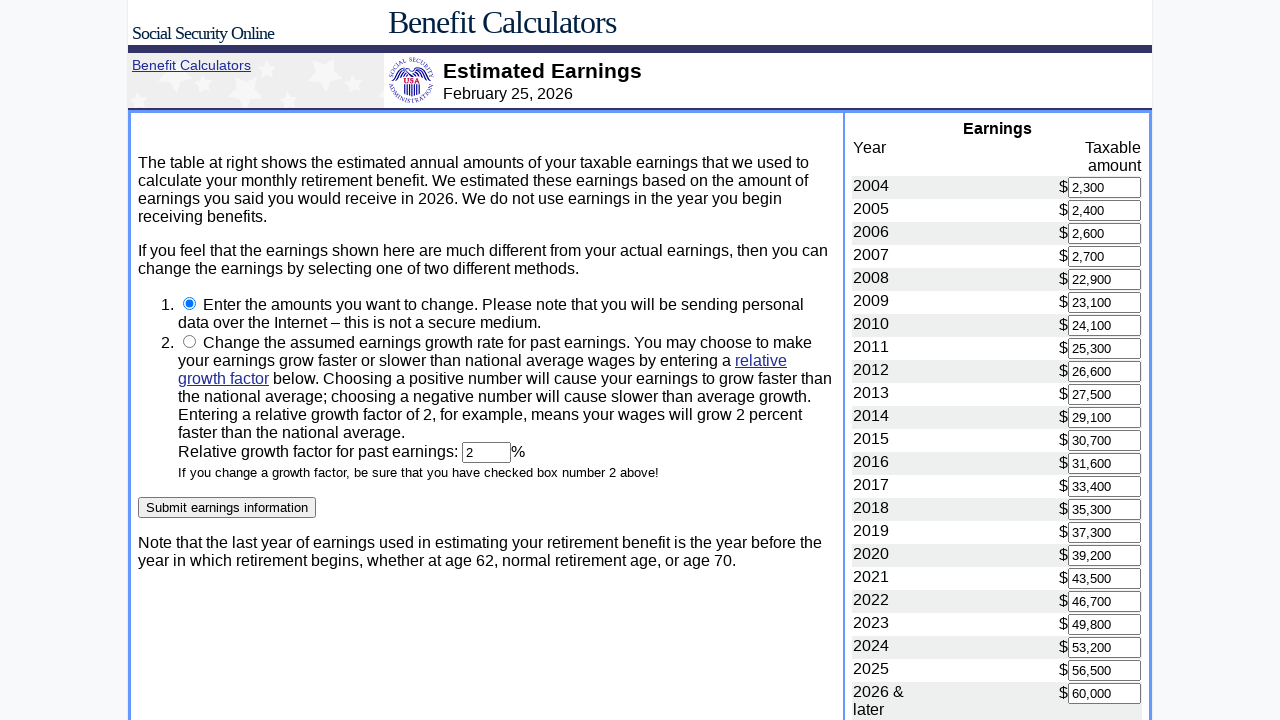

Filled earnings for year 2004 with maximum amount $170,000 on input[name='2004']
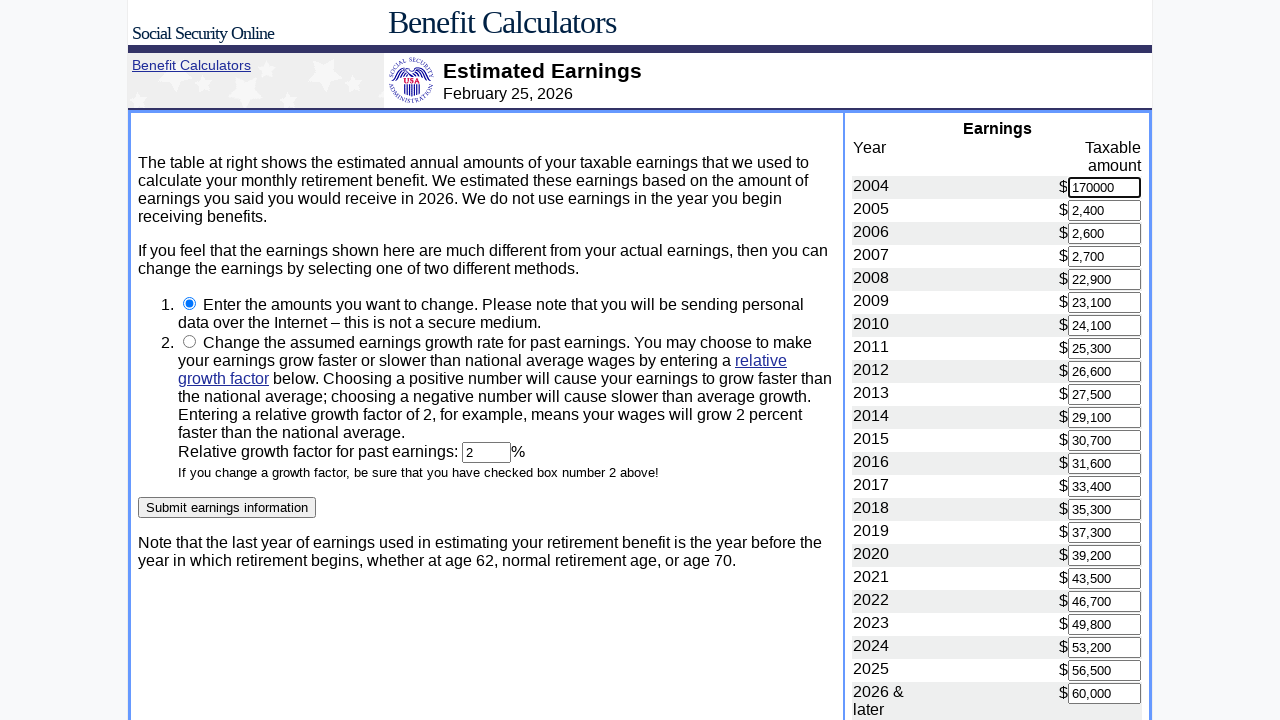

Filled earnings for year 2005 with maximum amount $170,000 on input[name='2005']
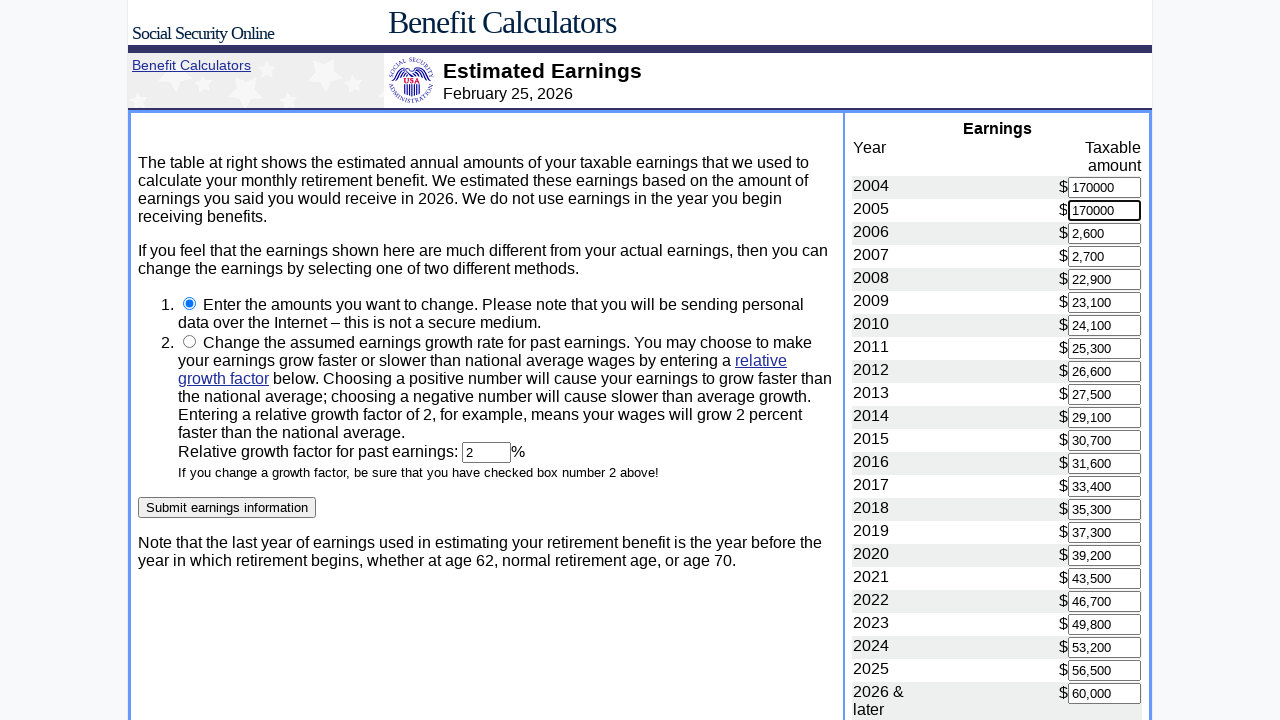

Filled earnings for year 2006 with maximum amount $170,000 on input[name='2006']
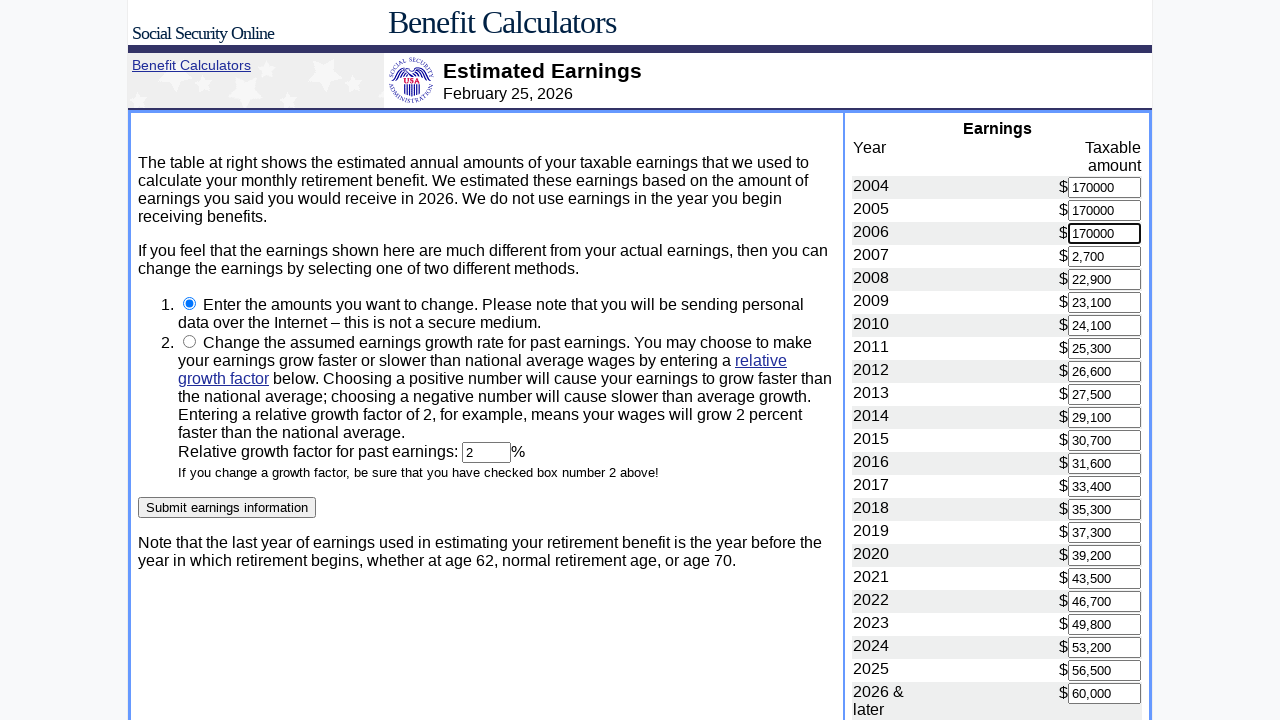

Filled earnings for year 2007 with maximum amount $170,000 on input[name='2007']
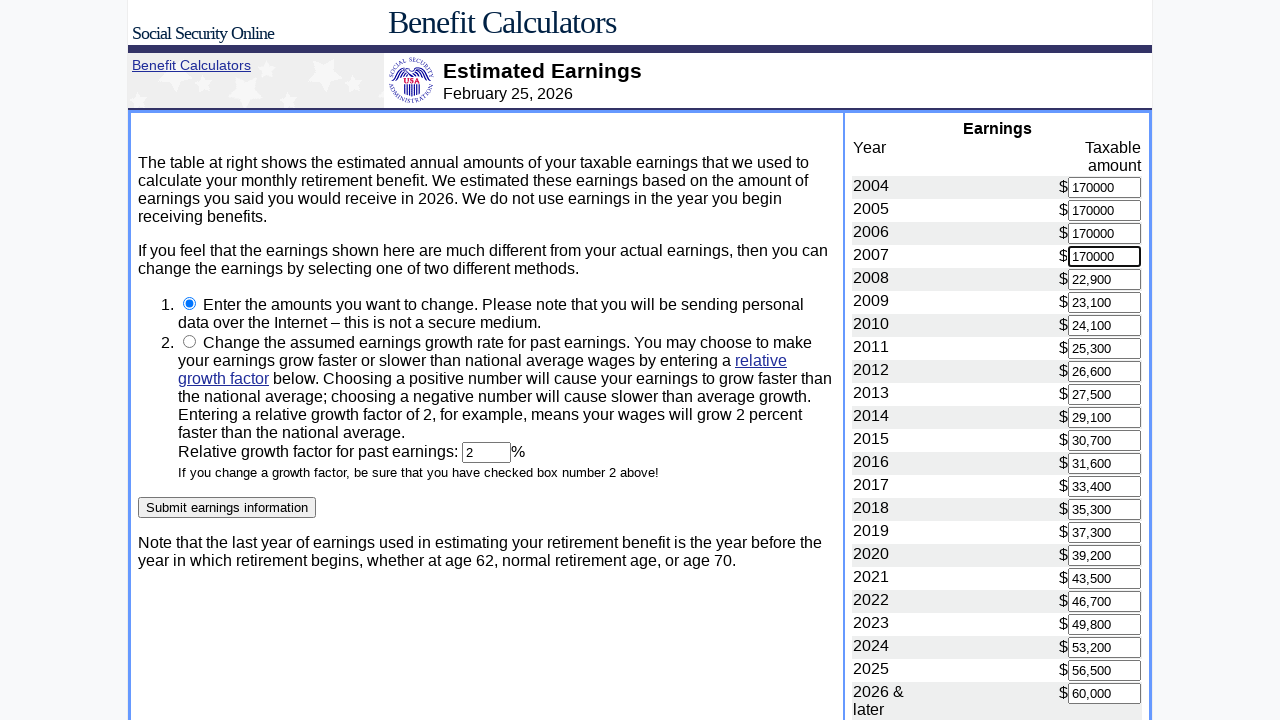

Filled earnings for year 2008 with maximum amount $170,000 on input[name='2008']
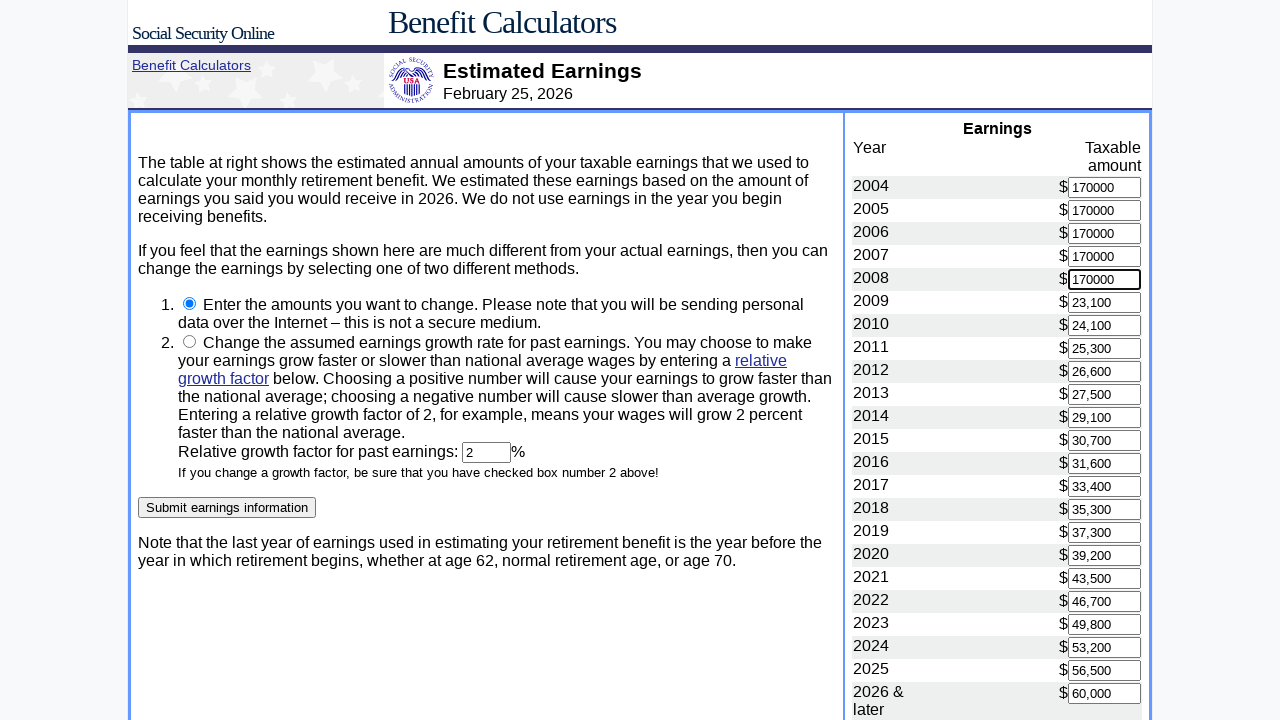

Filled earnings for year 2009 with maximum amount $170,000 on input[name='2009']
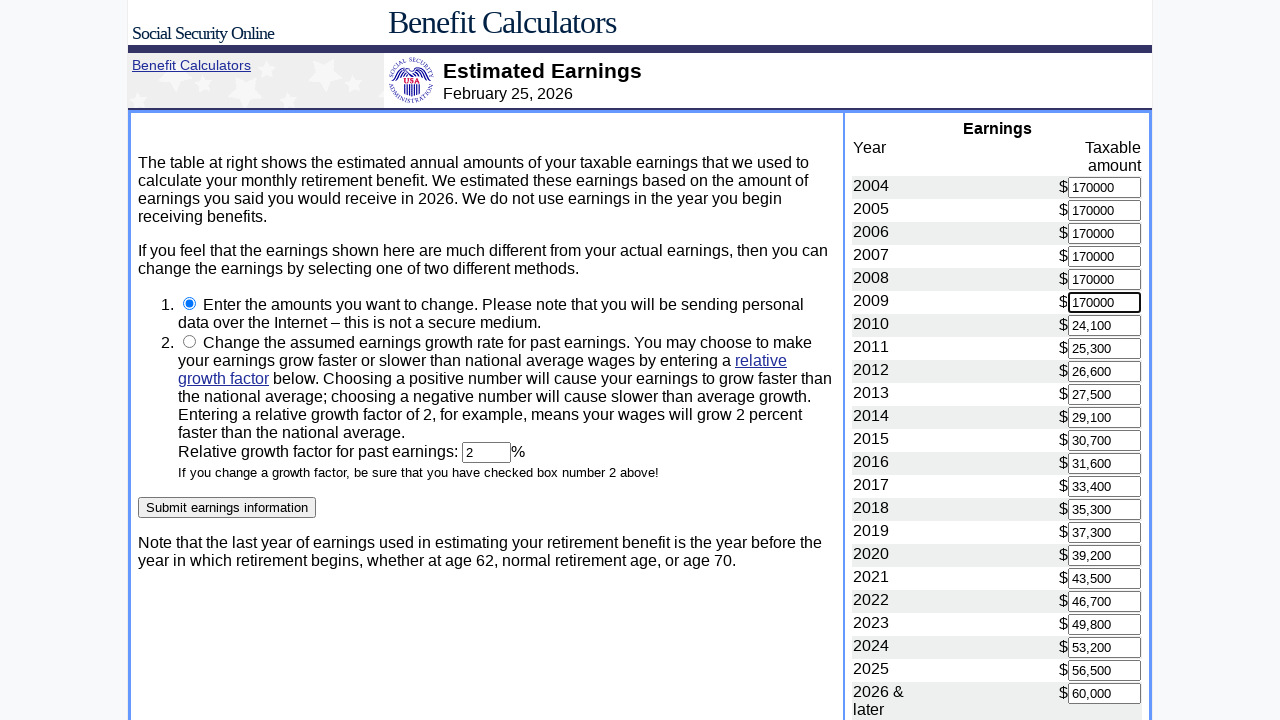

Filled earnings for year 2010 with maximum amount $170,000 on input[name='2010']
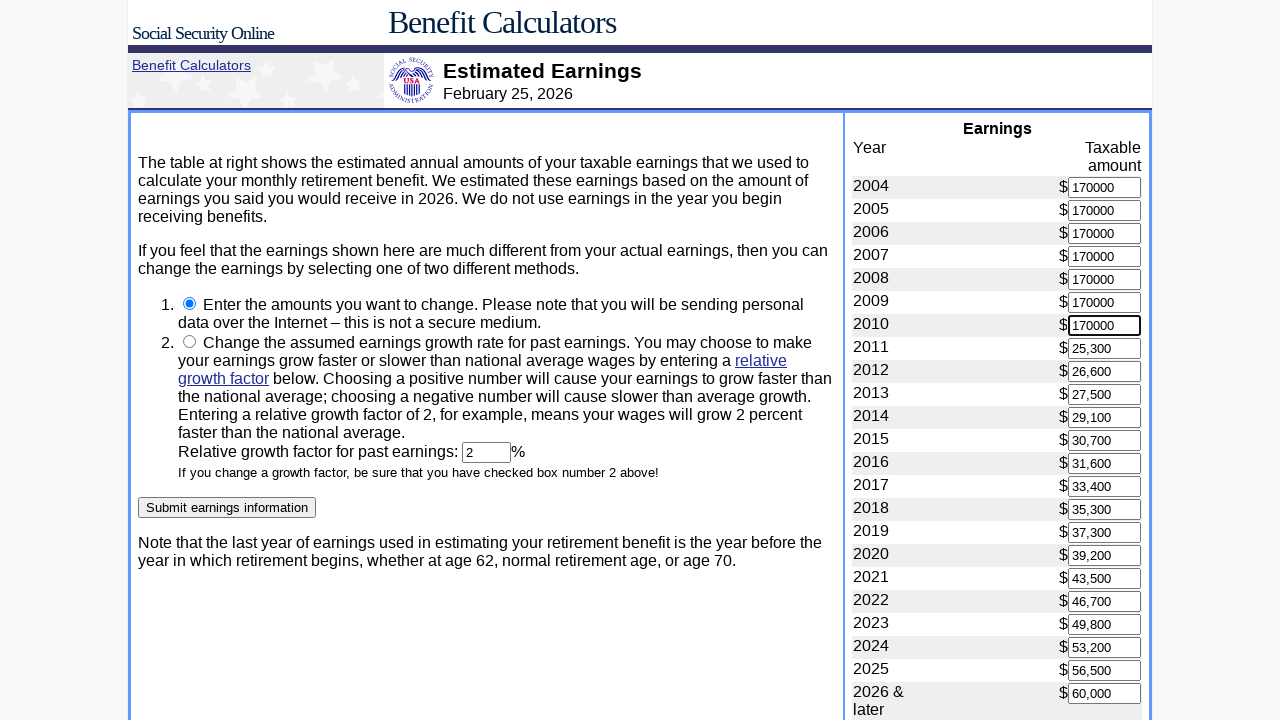

Filled earnings for year 2011 with maximum amount $170,000 on input[name='2011']
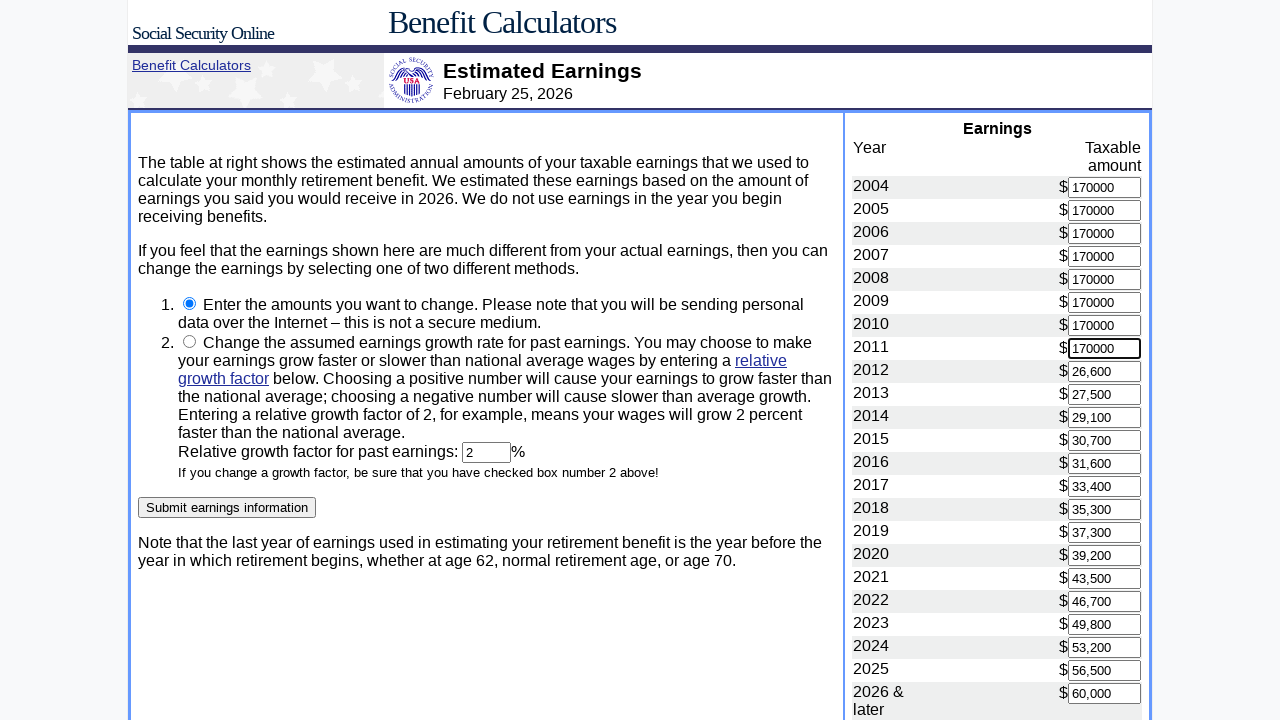

Filled earnings for year 2012 with maximum amount $170,000 on input[name='2012']
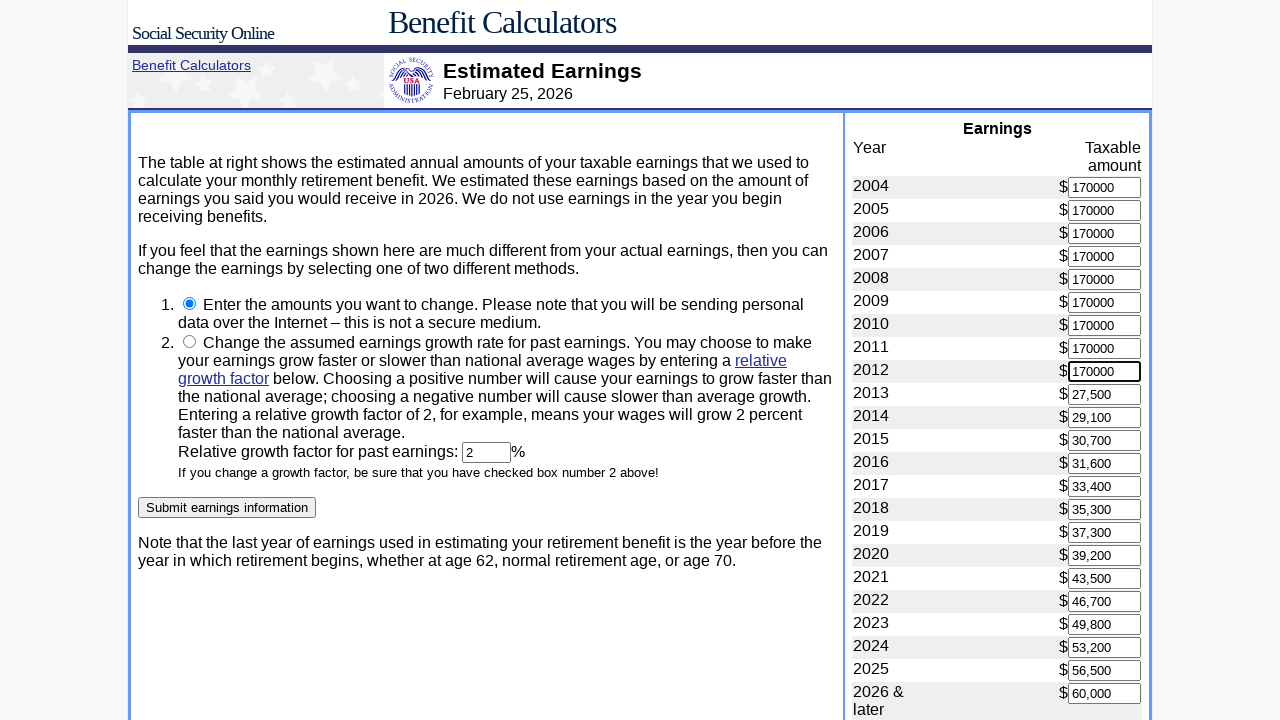

Filled earnings for year 2013 with maximum amount $170,000 on input[name='2013']
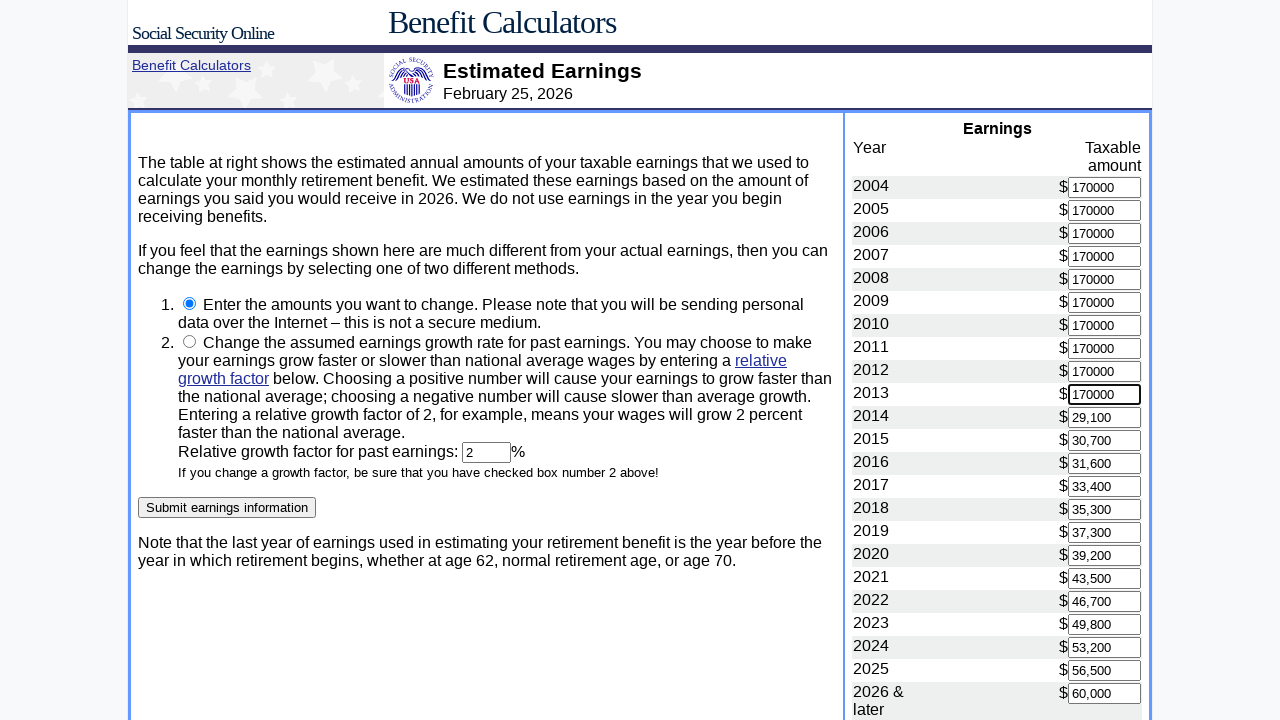

Filled earnings for year 2014 with maximum amount $170,000 on input[name='2014']
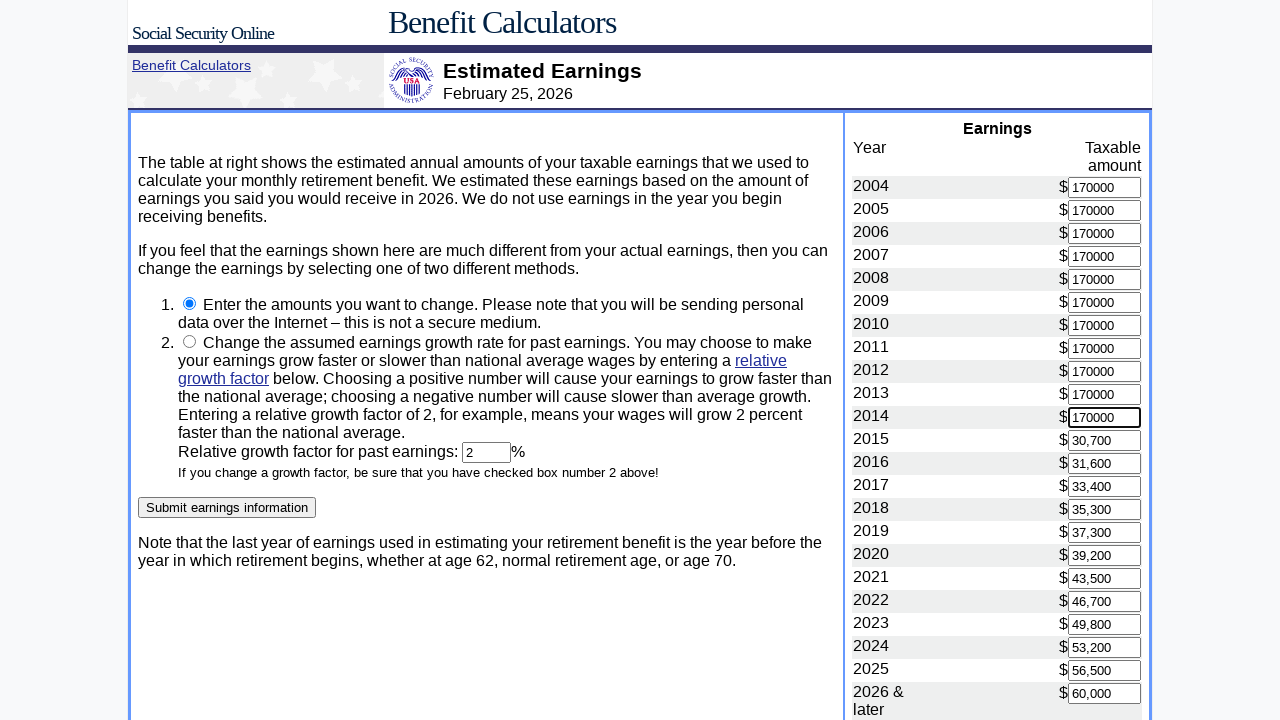

Filled earnings for year 2015 with maximum amount $170,000 on input[name='2015']
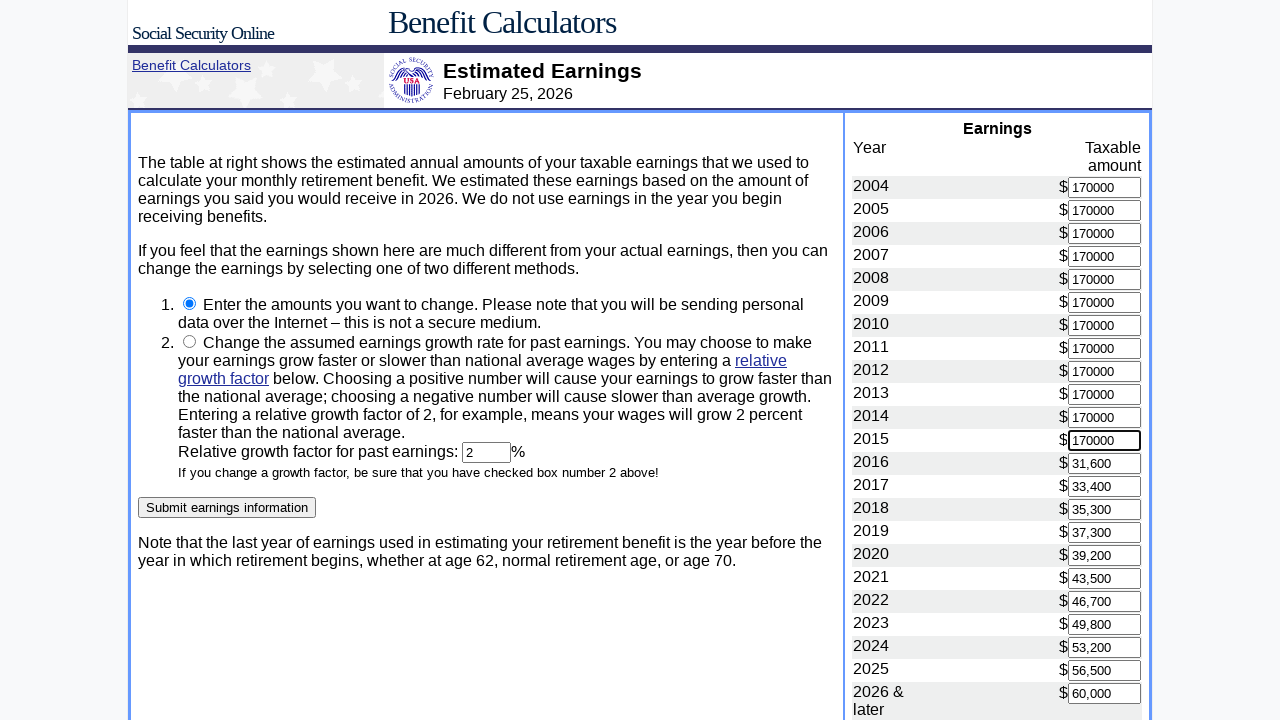

Filled earnings for year 2016 with maximum amount $170,000 on input[name='2016']
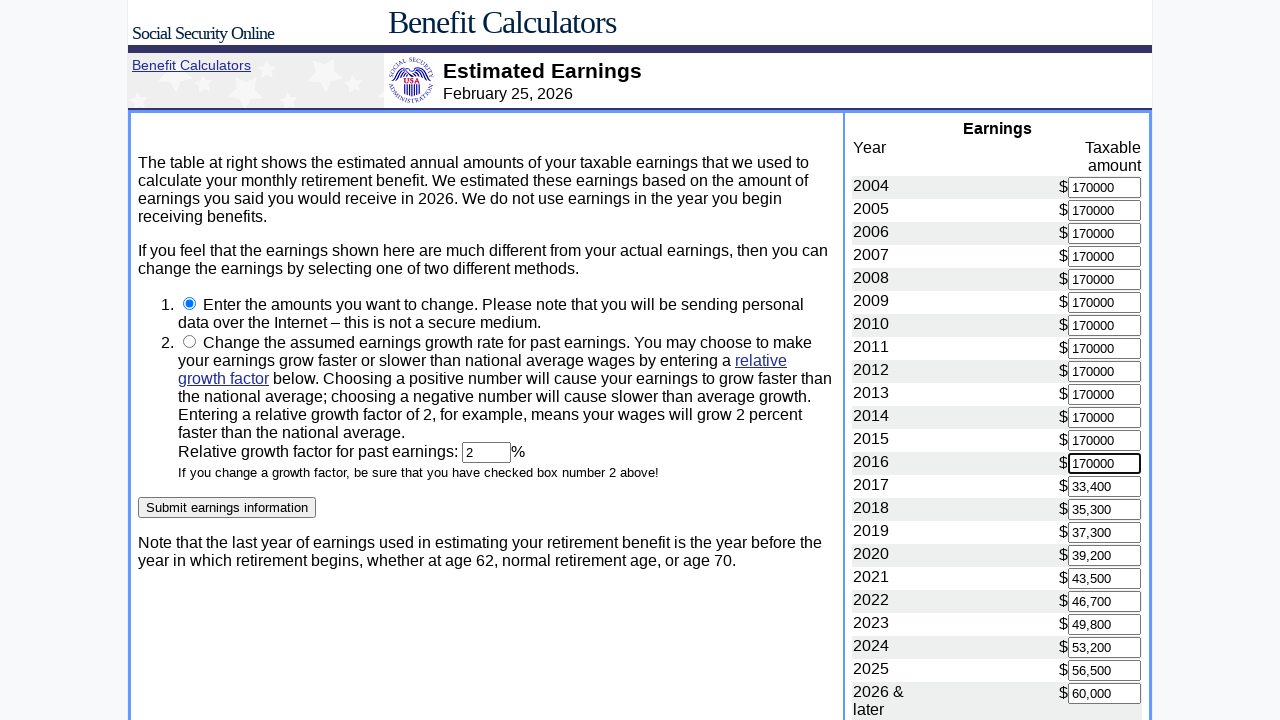

Filled earnings for year 2017 with maximum amount $170,000 on input[name='2017']
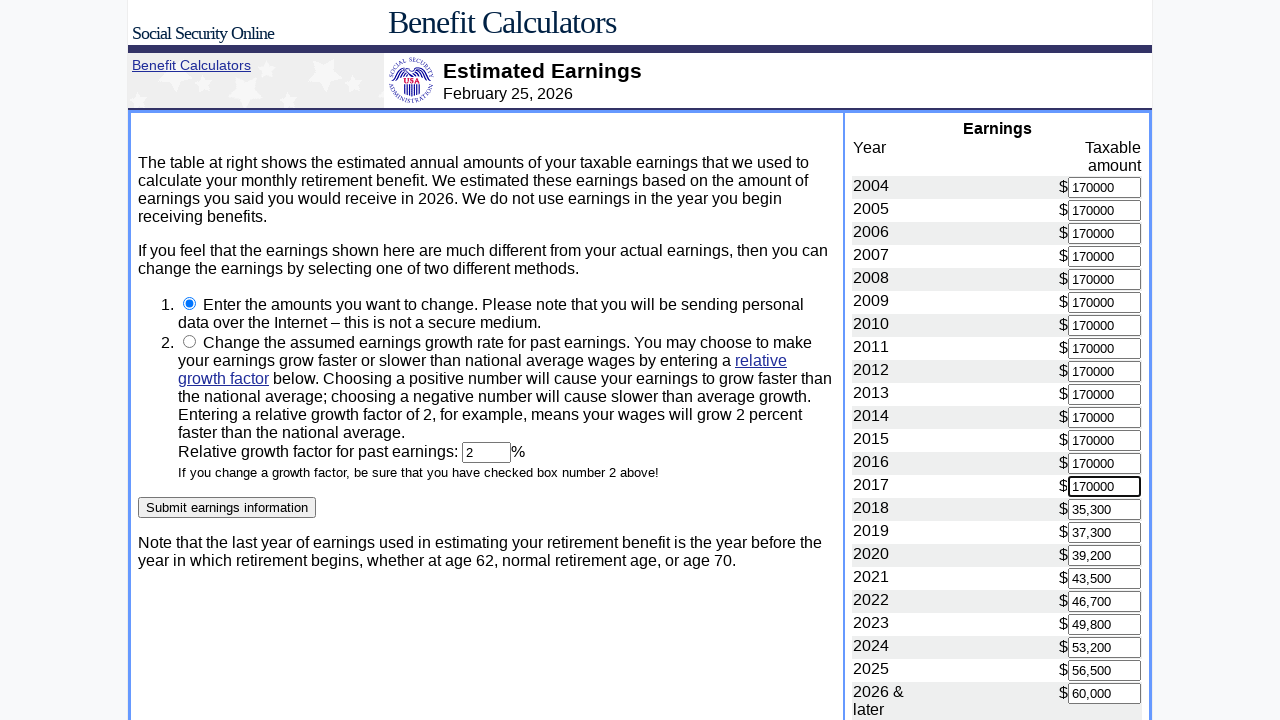

Filled earnings for year 2018 with maximum amount $170,000 on input[name='2018']
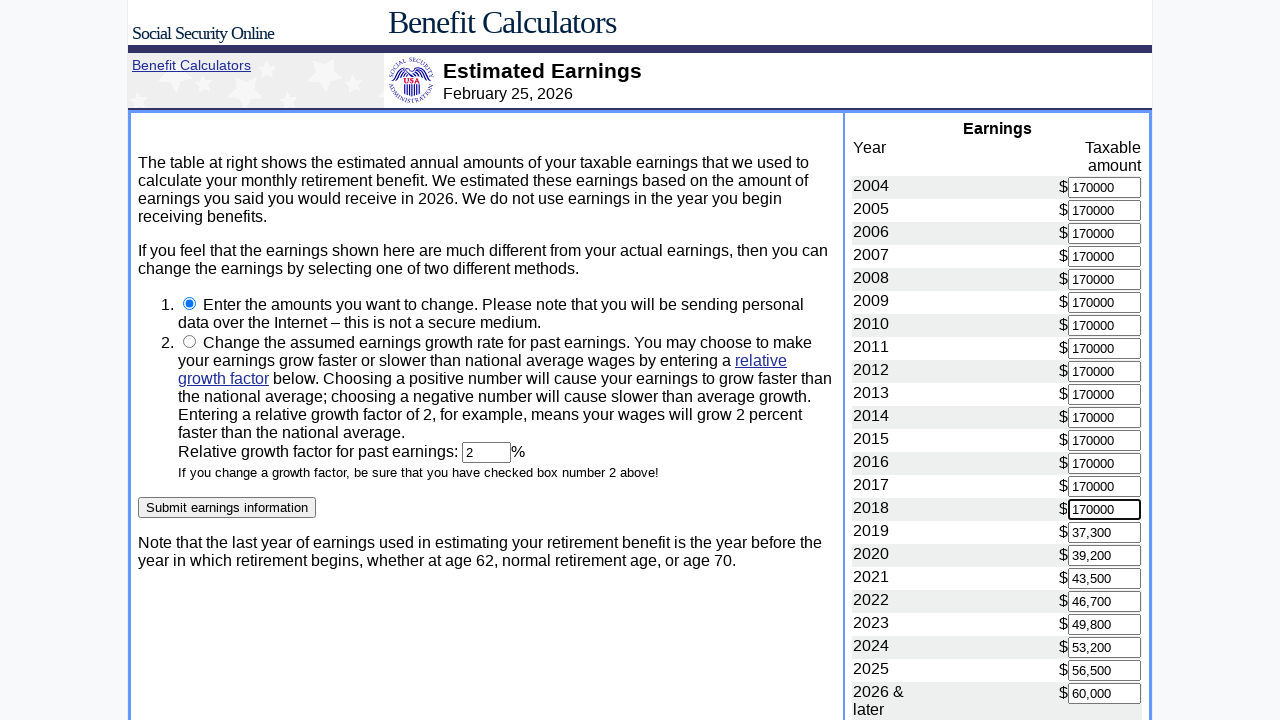

Filled earnings for year 2019 with maximum amount $170,000 on input[name='2019']
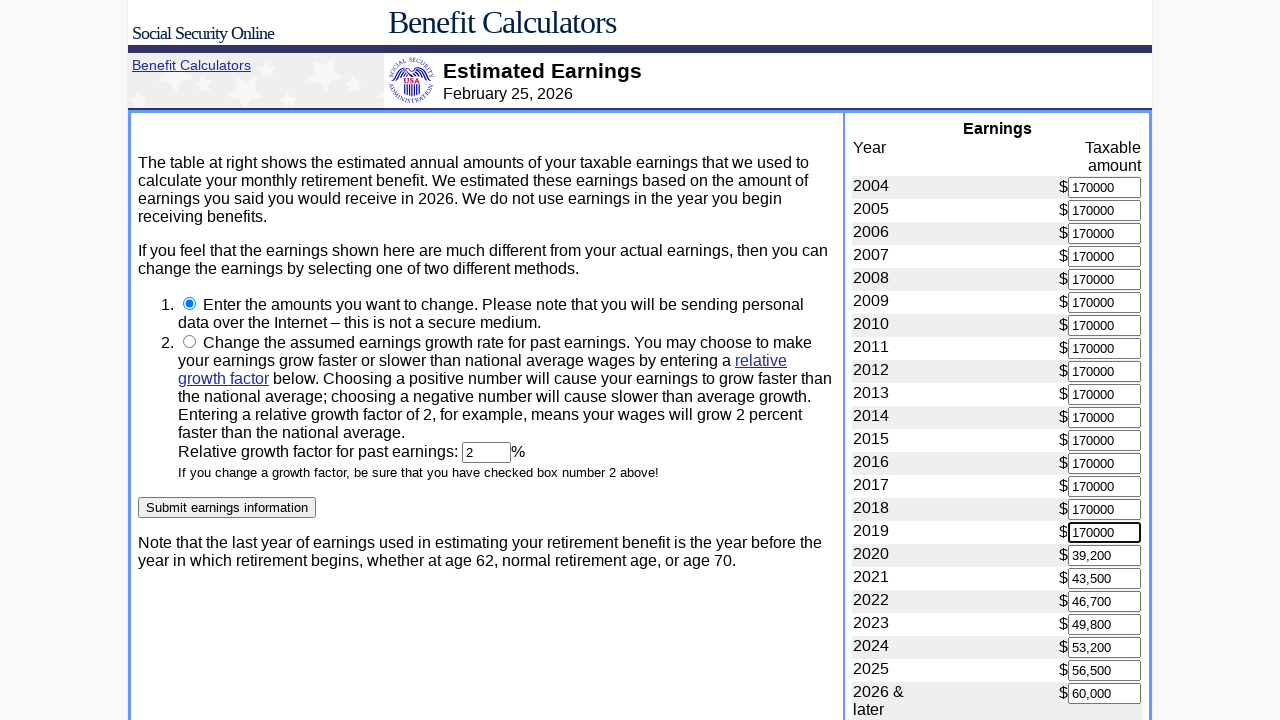

Filled earnings for year 2020 with maximum amount $170,000 on input[name='2020']
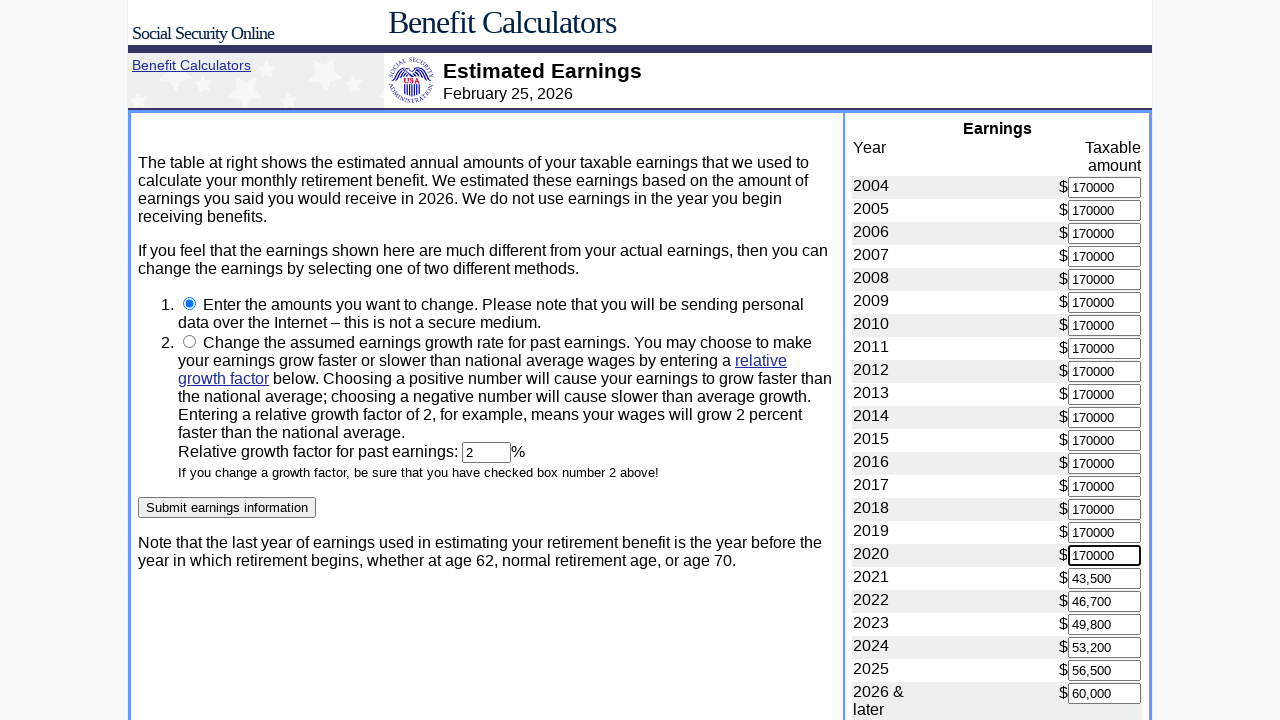

Filled earnings for year 2021 with maximum amount $170,000 on input[name='2021']
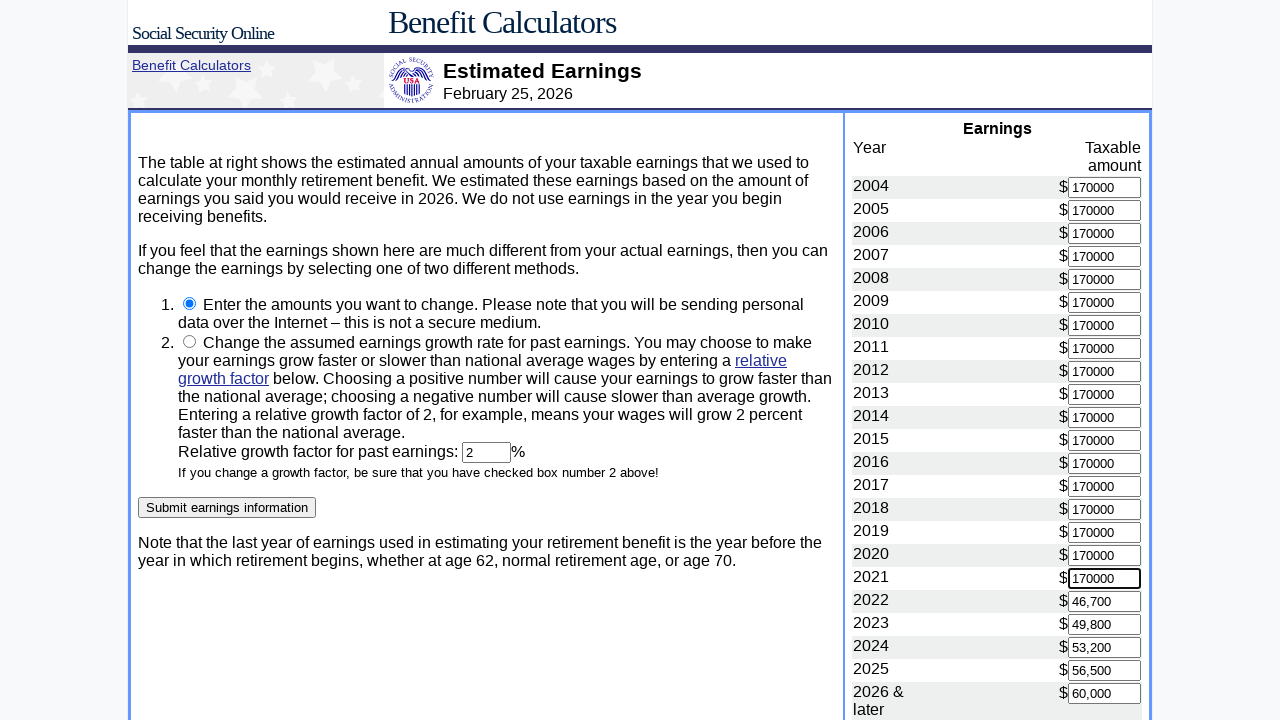

Filled earnings for year 2022 with maximum amount $170,000 on input[name='2022']
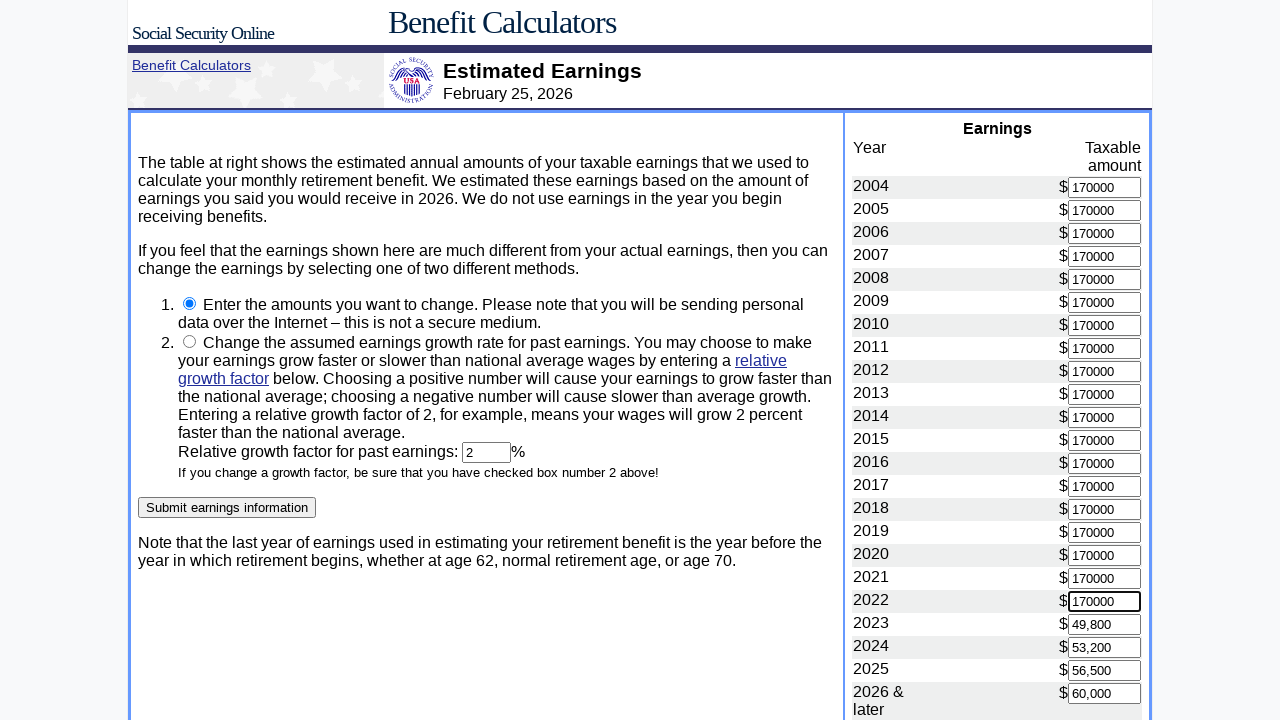

Filled earnings for year 2023 with maximum amount $170,000 on input[name='2023']
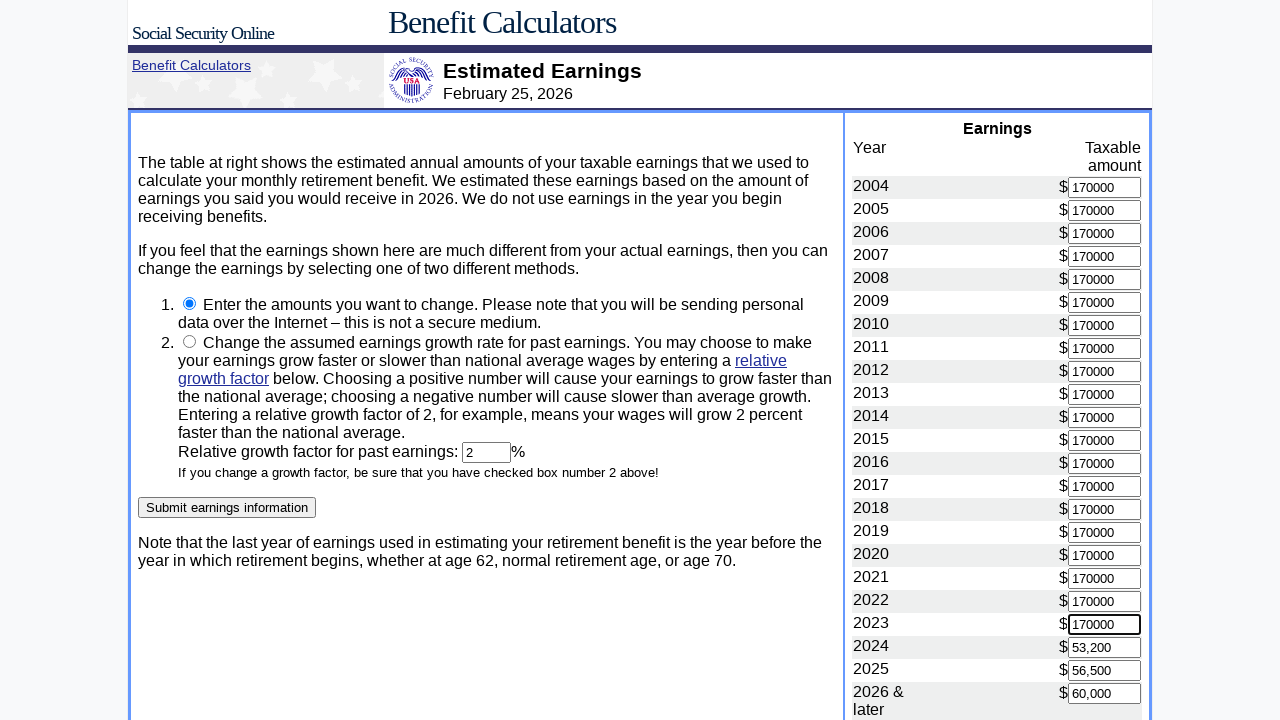

Filled earnings for year 2024 with maximum amount $170,000 on input[name='2024']
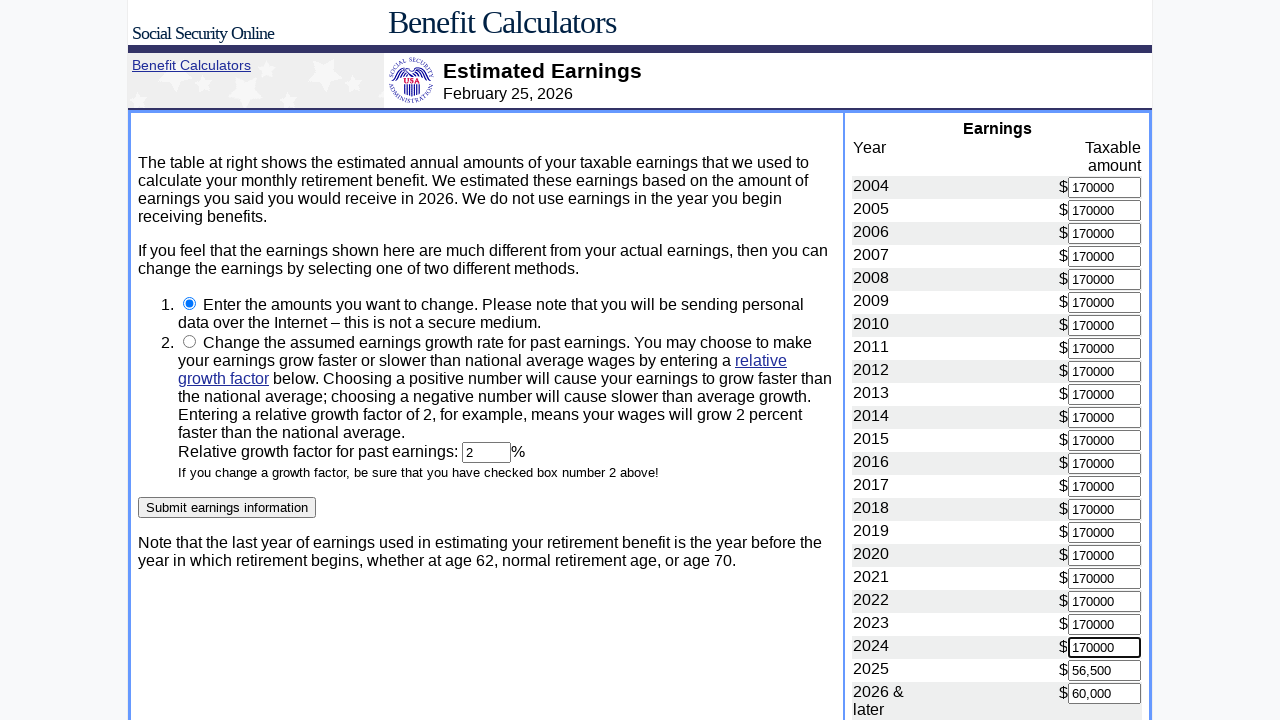

Clicked button to calculate and view benefit results at (227, 508) on body > table:nth-child(3) > tbody > tr:nth-child(1) > td:nth-child(1) > form > i
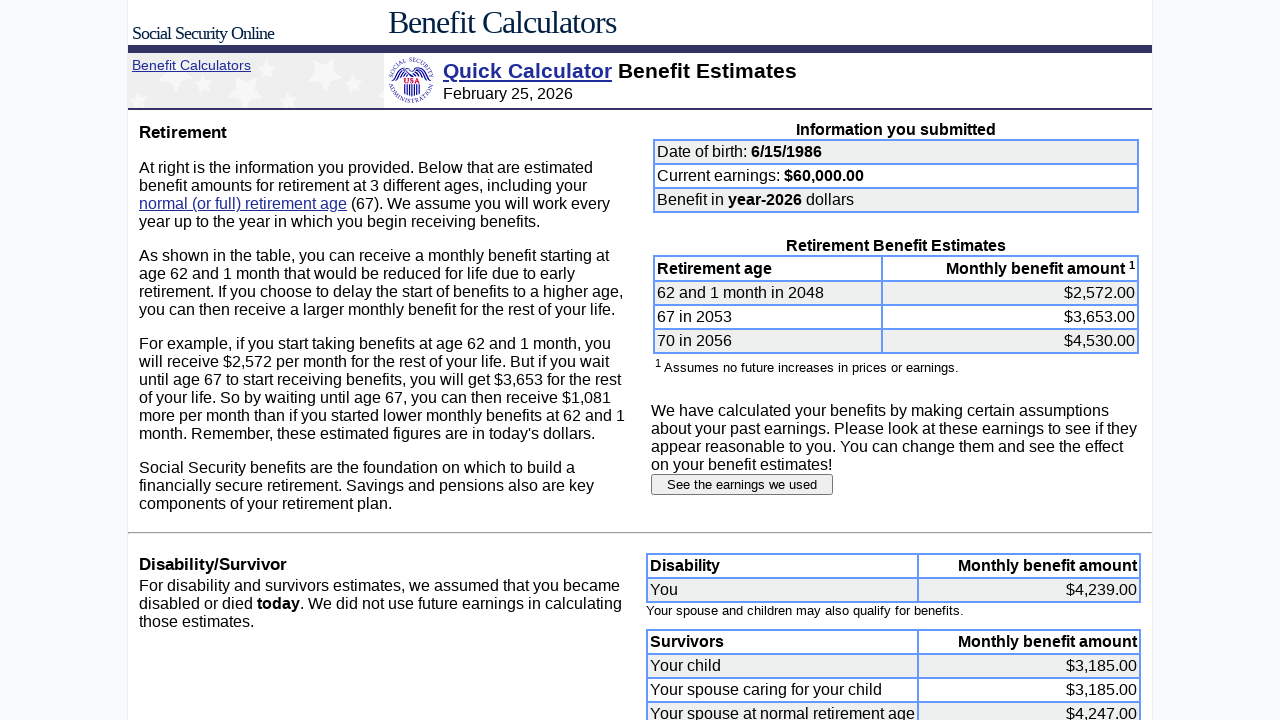

Waited for benefit calculation results to load
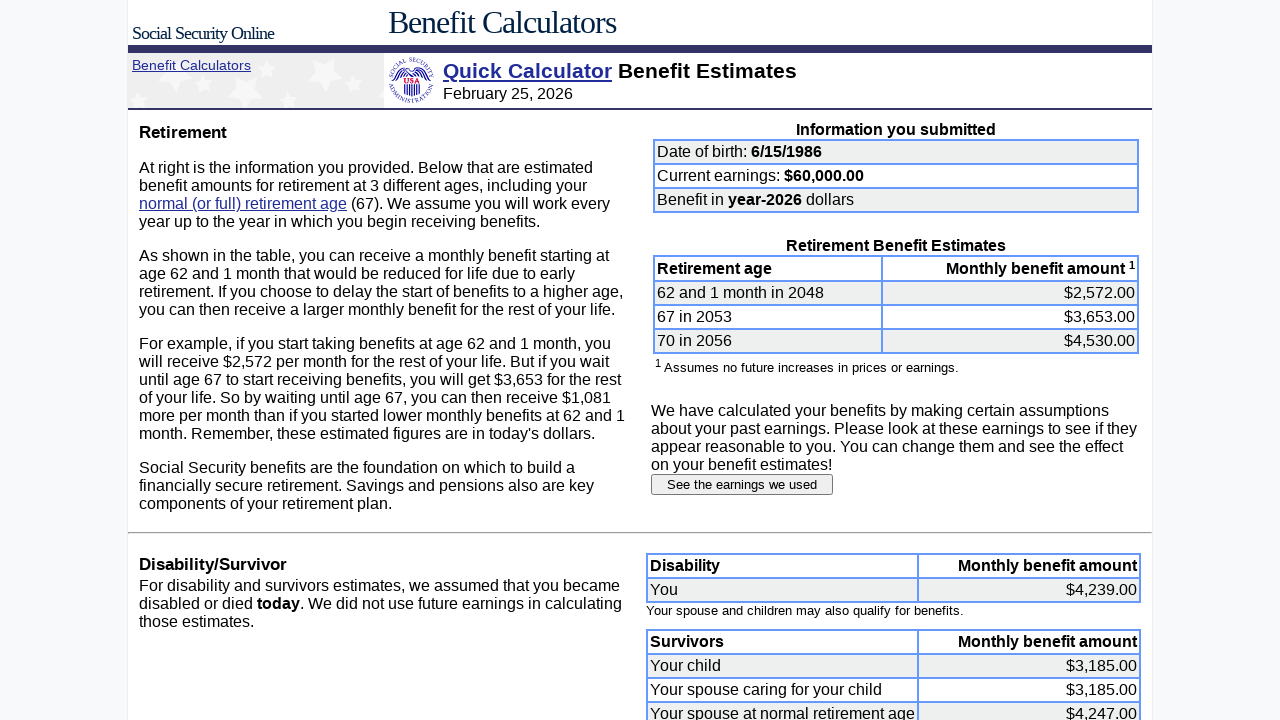

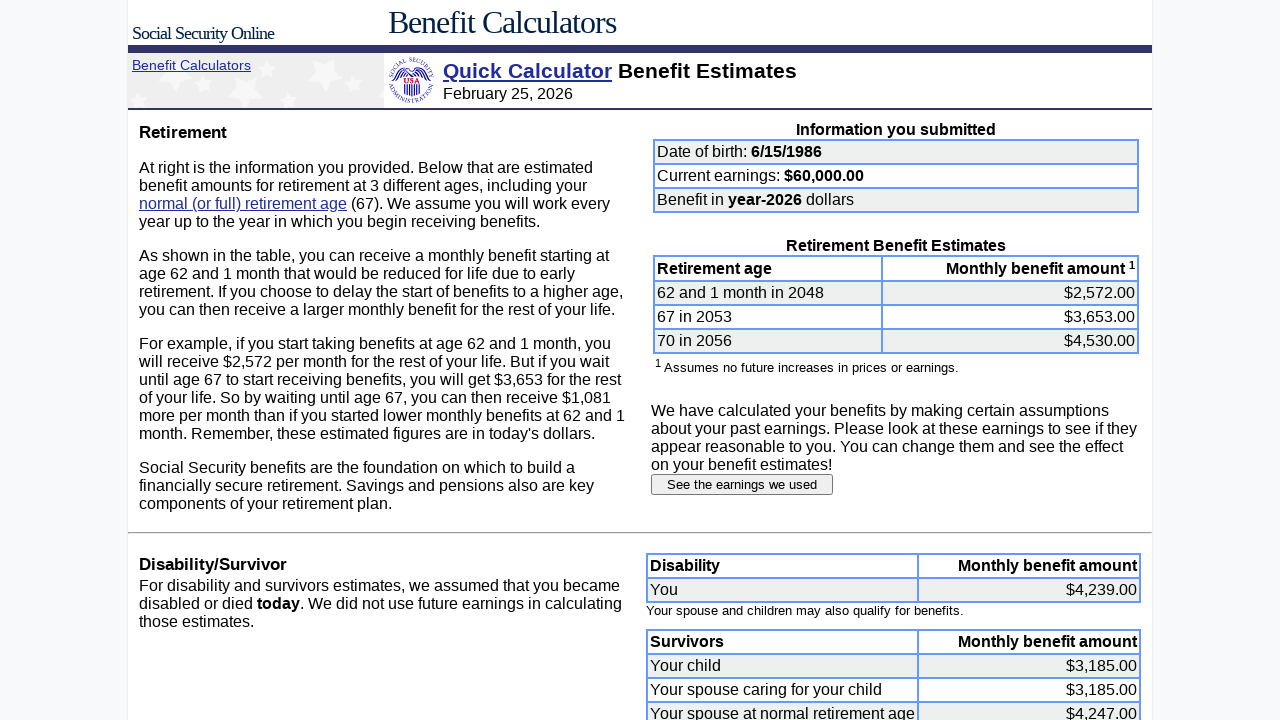